Tests iframe handling by switching to an iframe, filling a text field inside it, then switching back to the main document and clicking a navigation link

Starting URL: https://www.hyrtutorials.com/p/frames-practice.html

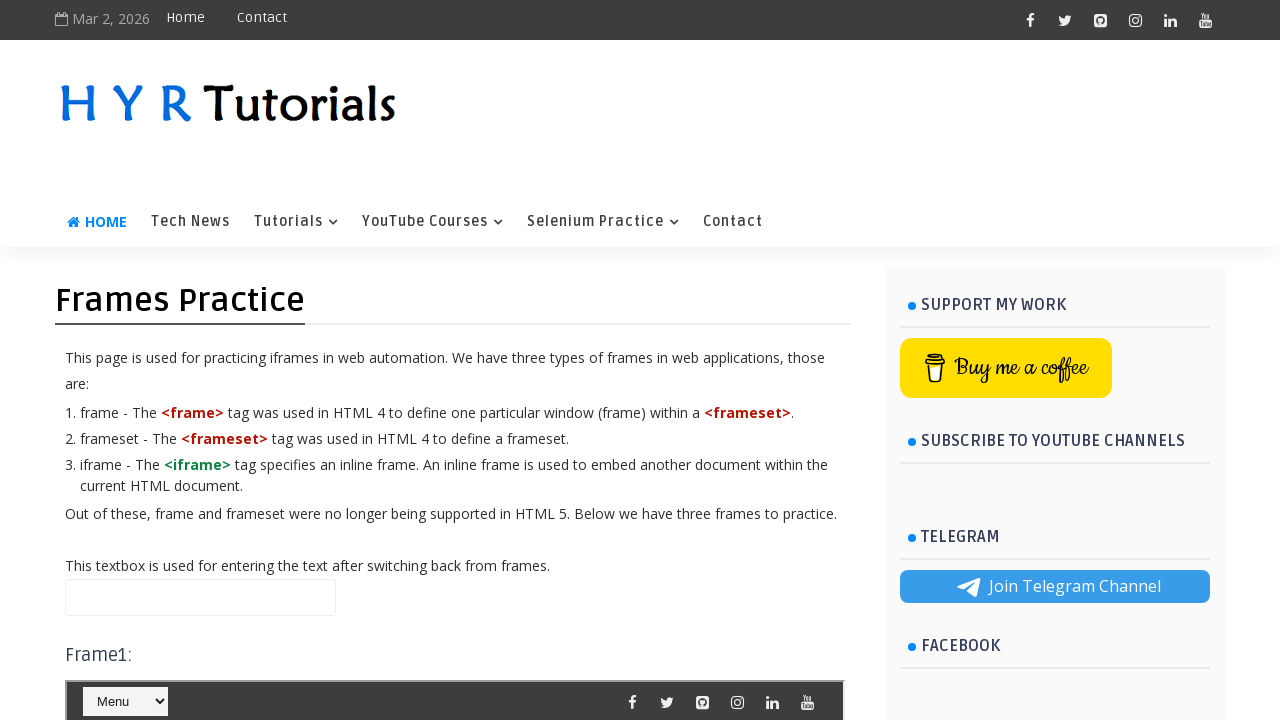

Switched to iframe with name 'frm2'
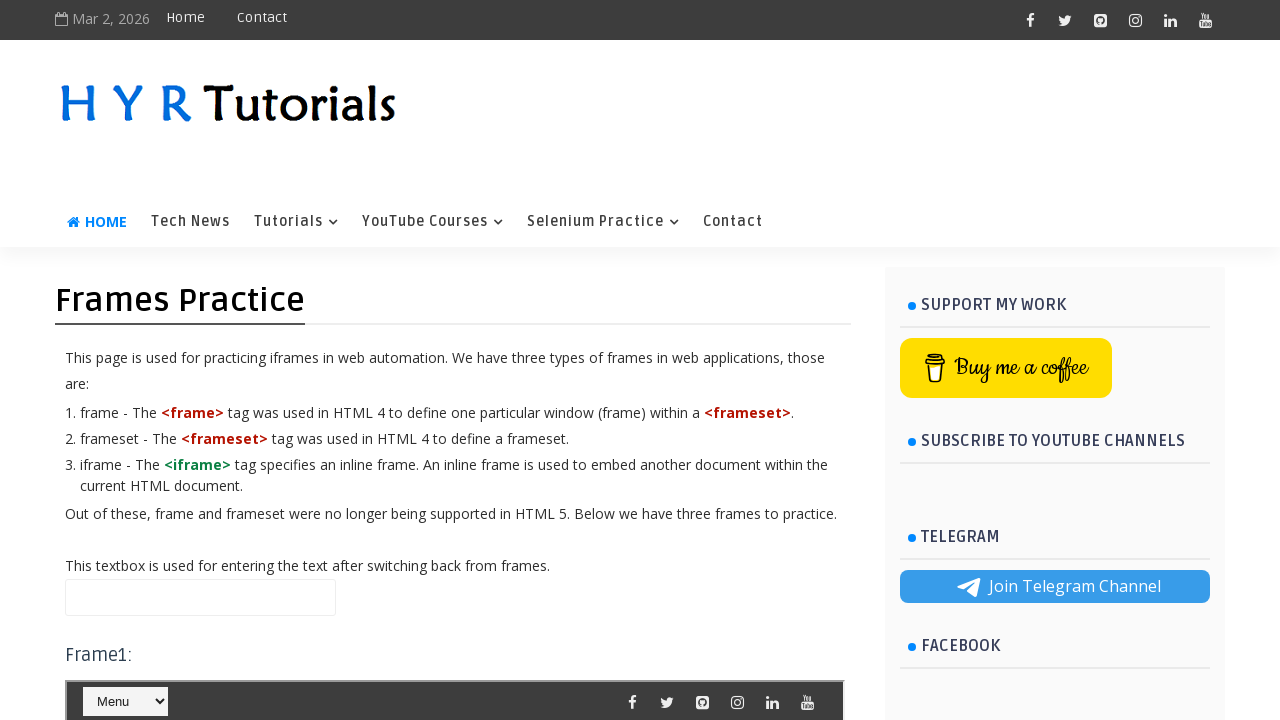

Filled firstName field inside iframe with 'Hello' on input#firstName
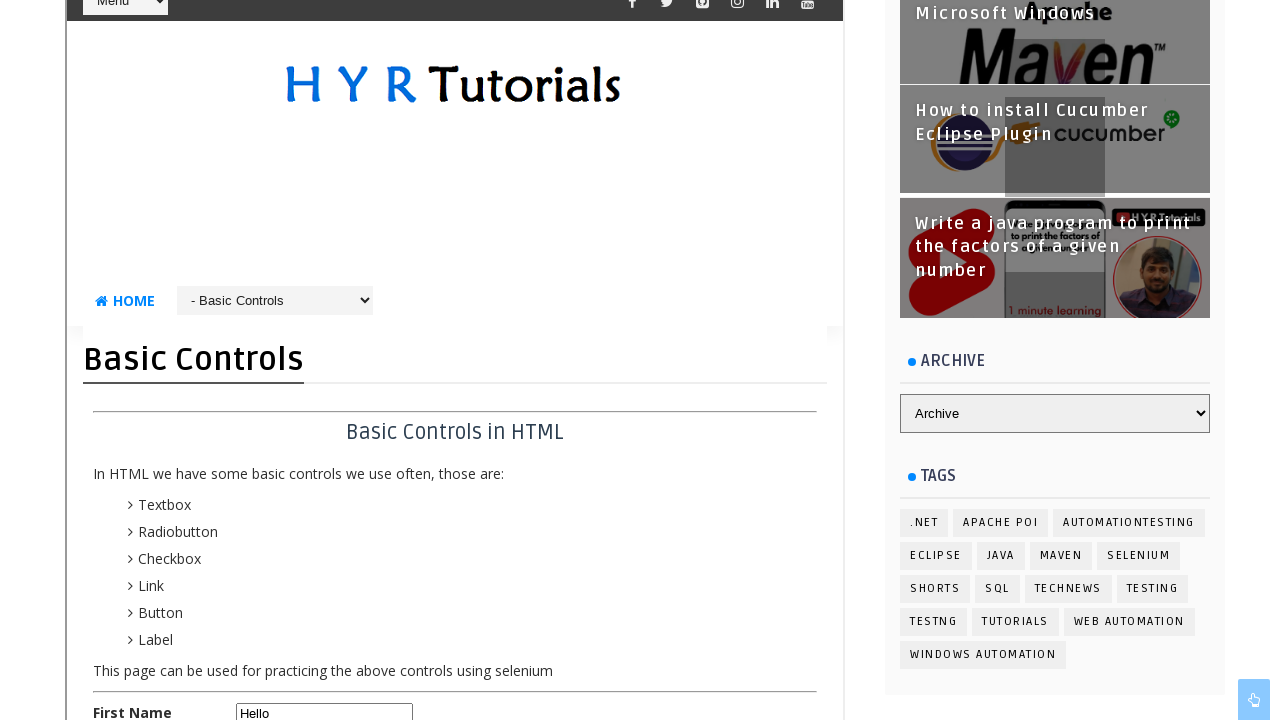

Clicked navigation link in main document at (190, 222) on xpath=//*[@id='nav1']/li[1]/a
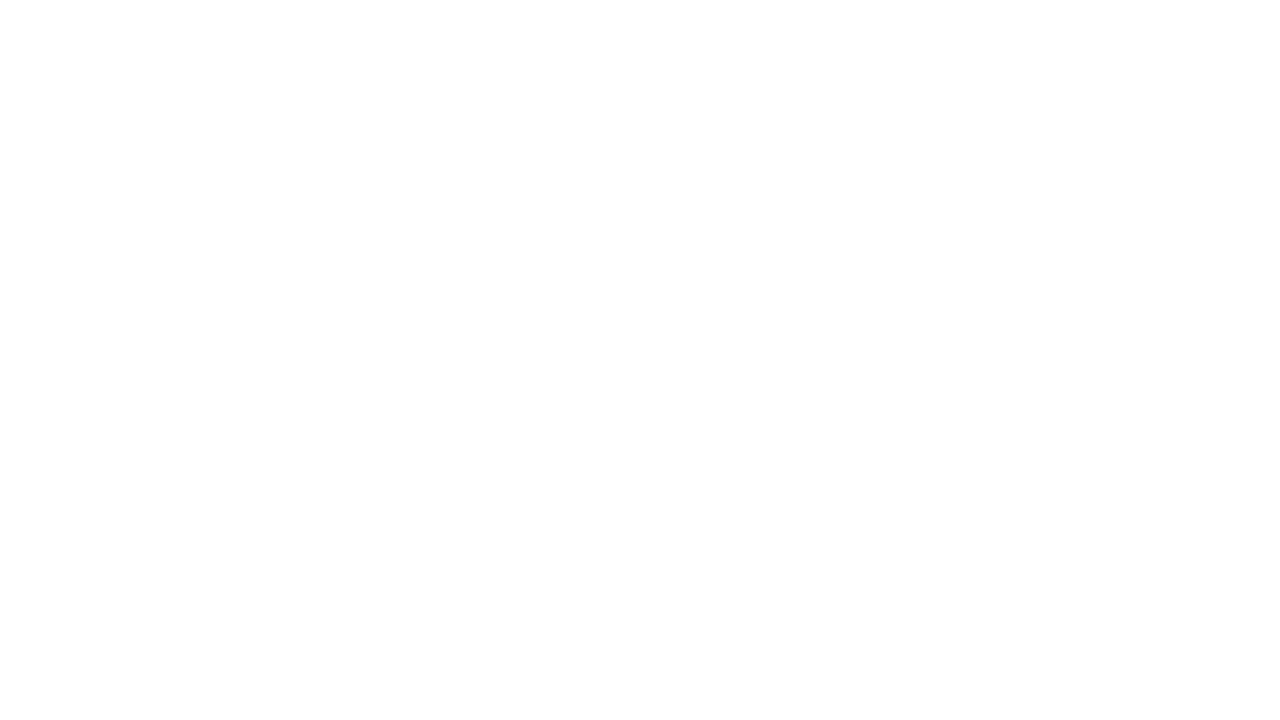

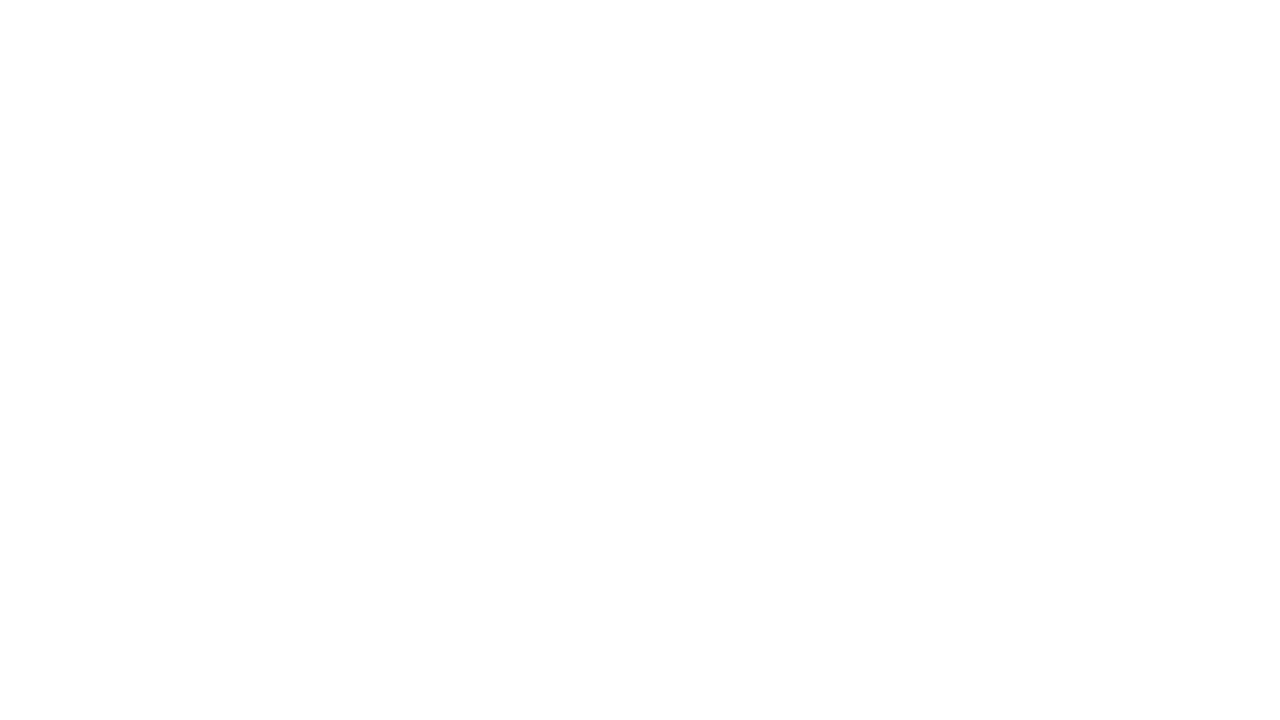